Tests specialist search functionality including searching for a specialist, scrolling to view more button, and loading additional specialists

Starting URL: https://famcare.app/specialists/

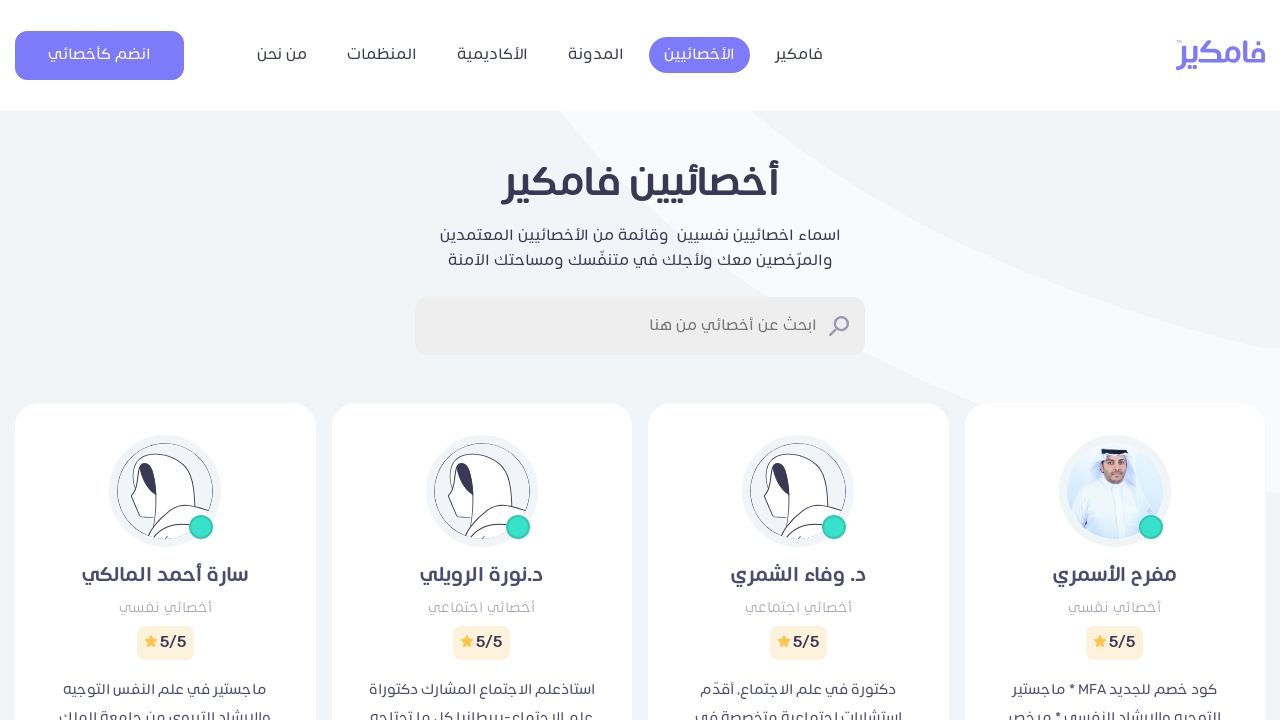

Filled specialist search field with 'عفاف' on xpath=/html/body/div[1]/div/div[1]/form/label/input
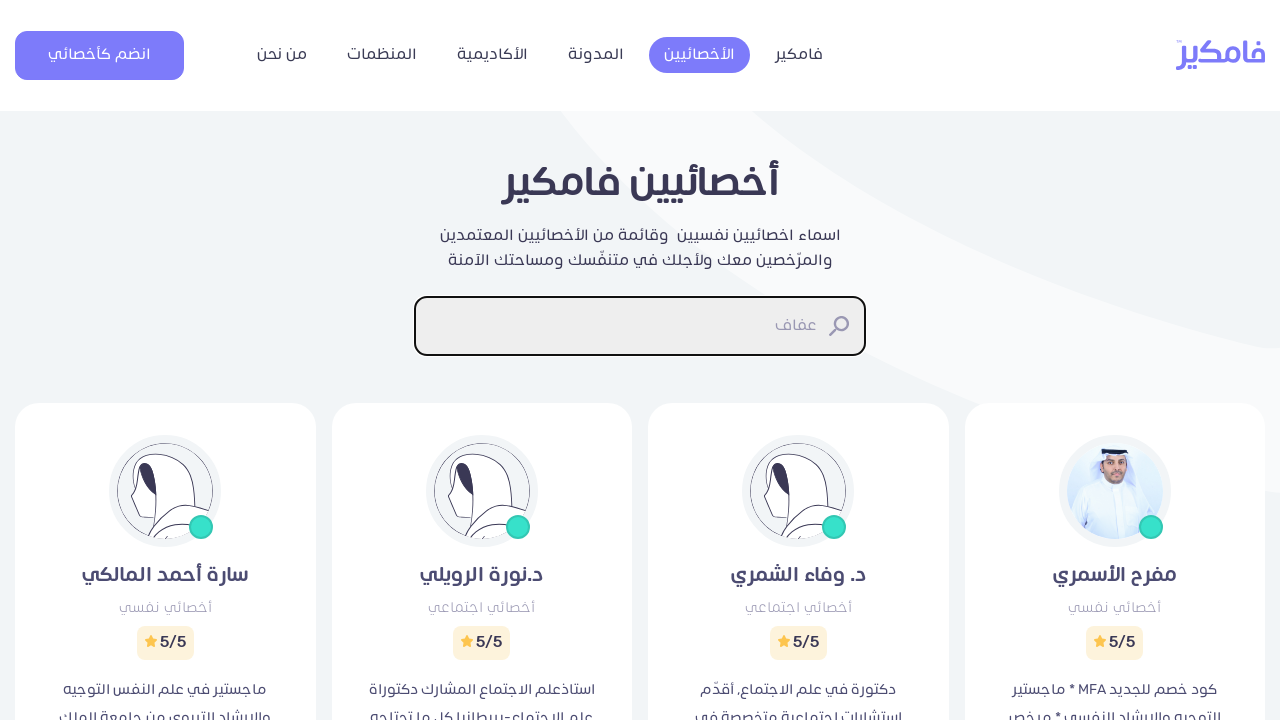

Pressed Enter to search for specialist on xpath=/html/body/div[1]/div/div[1]/form/label/input
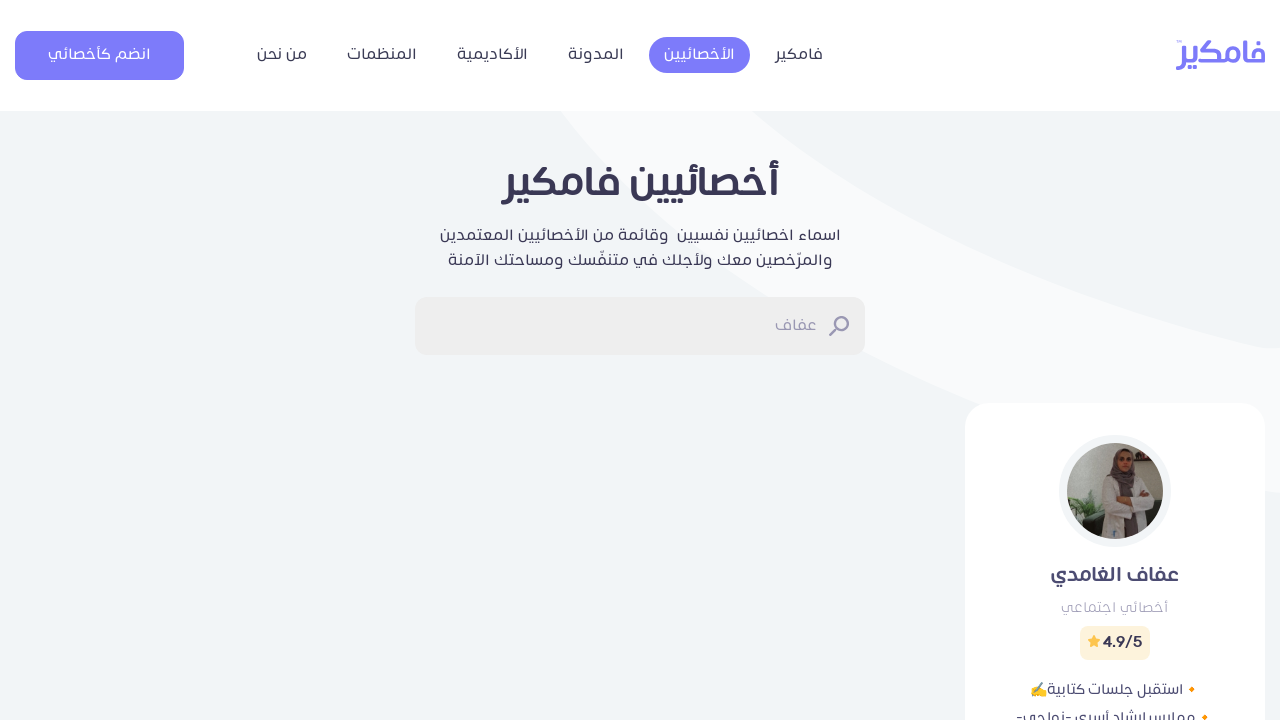

Search results loaded and search field is visible
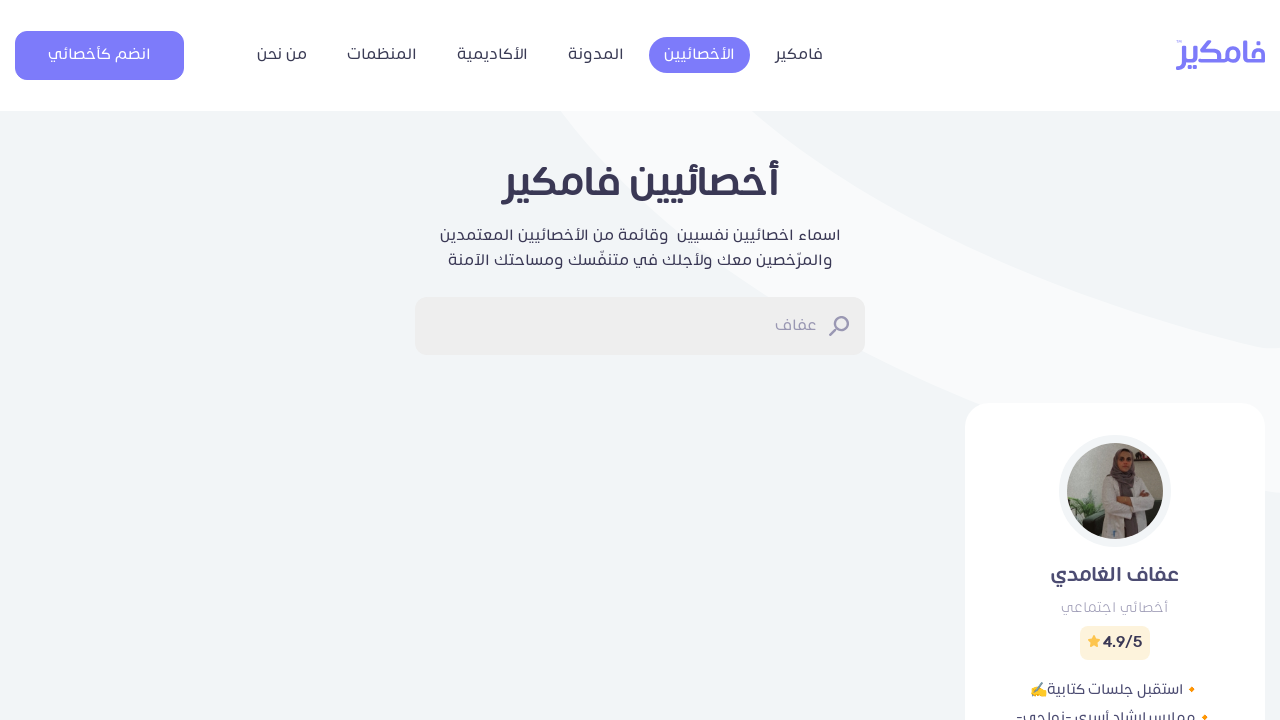

Navigated back to main specialists page
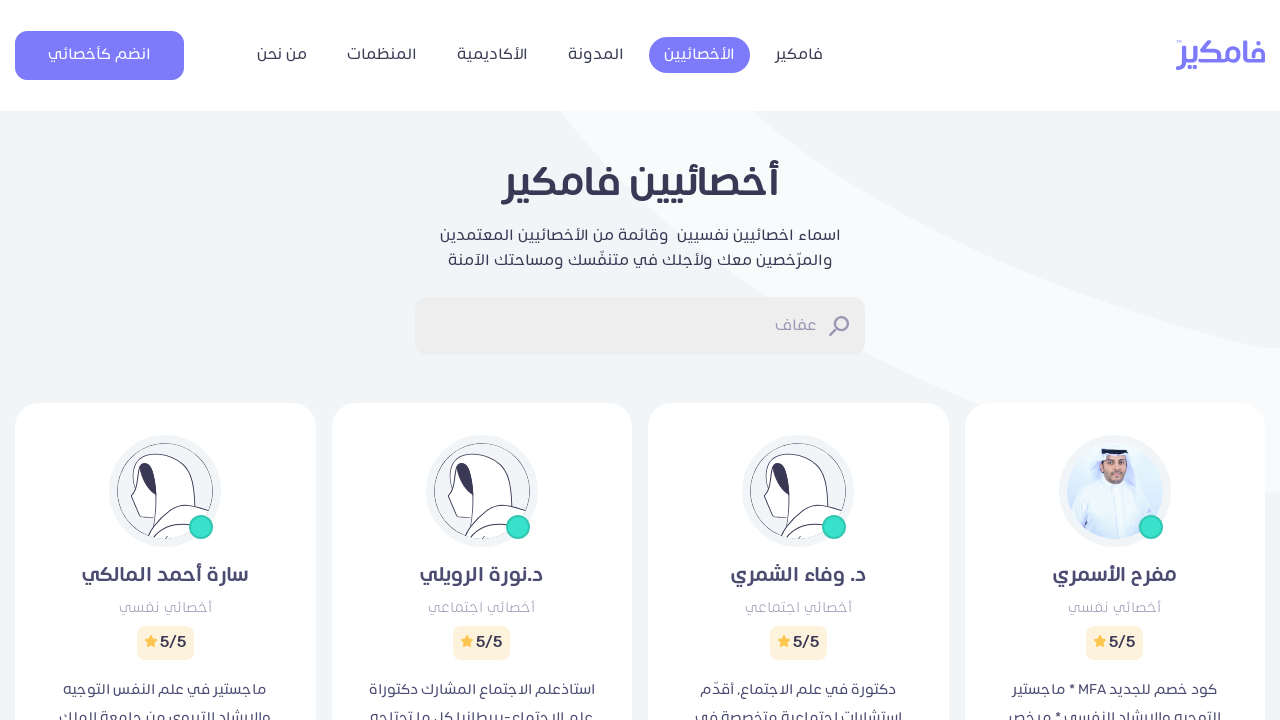

Located View More button element
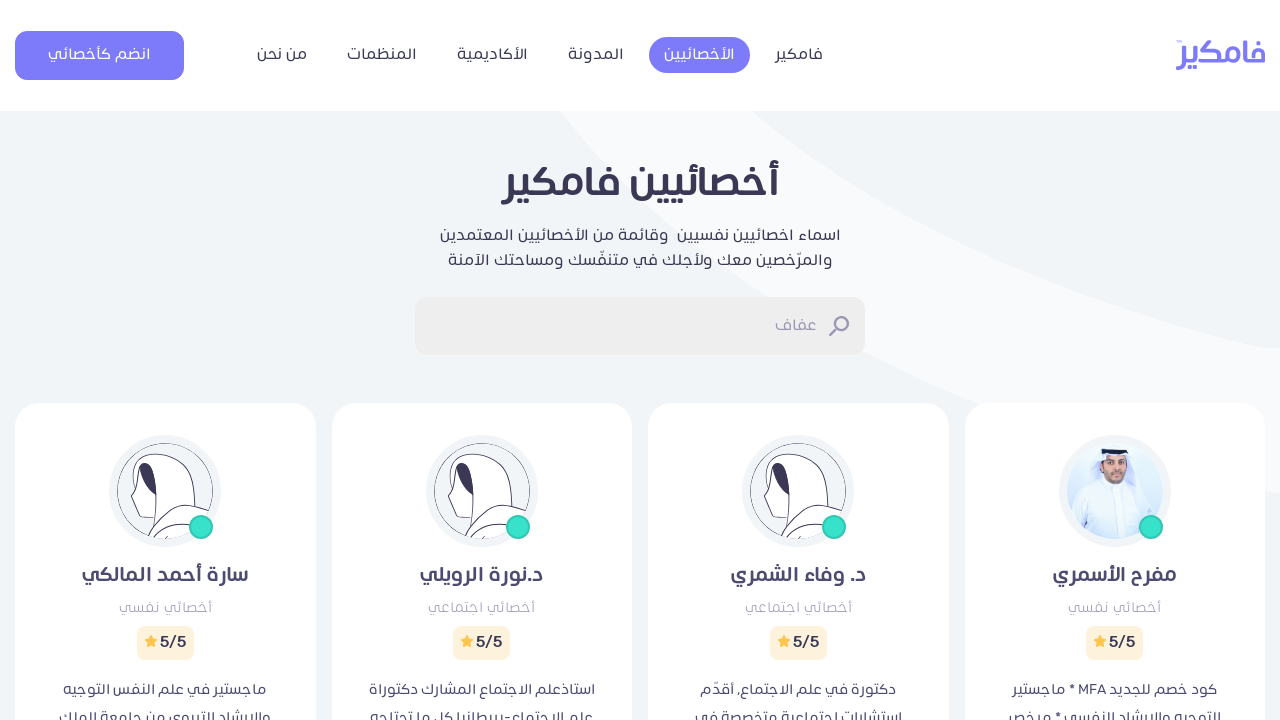

Scrolled to View More button
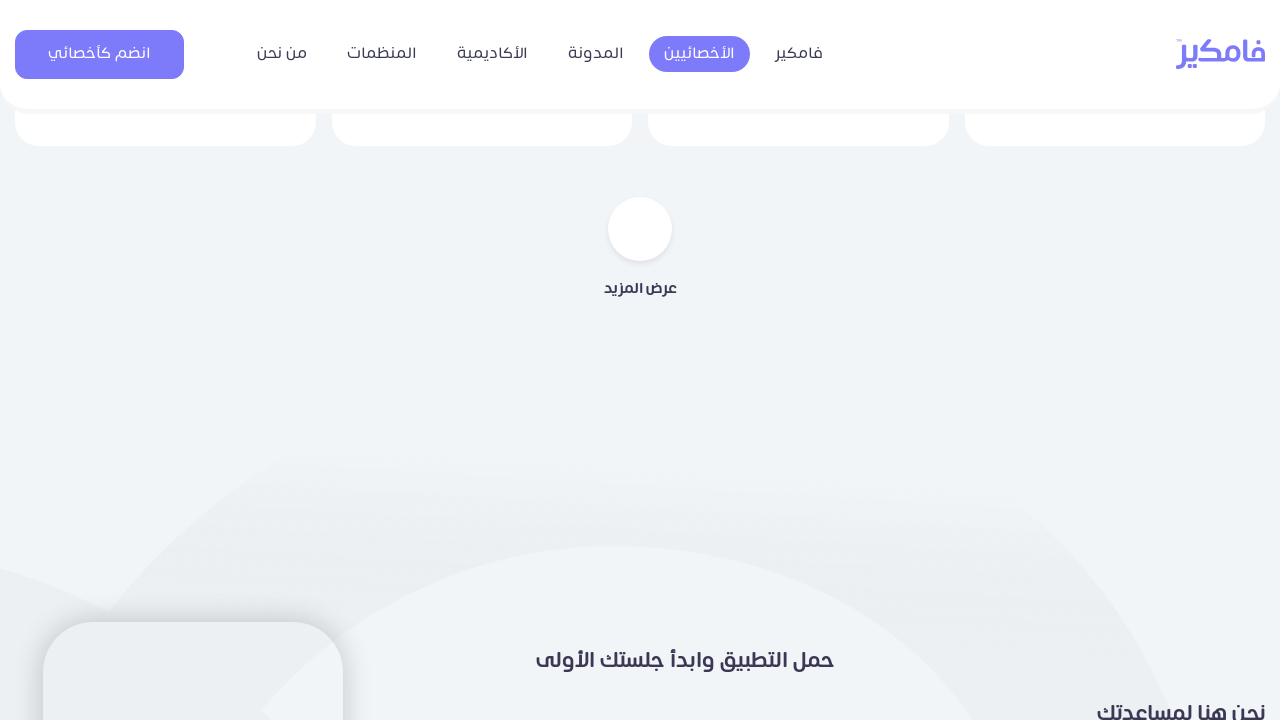

Clicked View More button to load additional specialists at (640, 250) on xpath=/html/body/div[1]/a
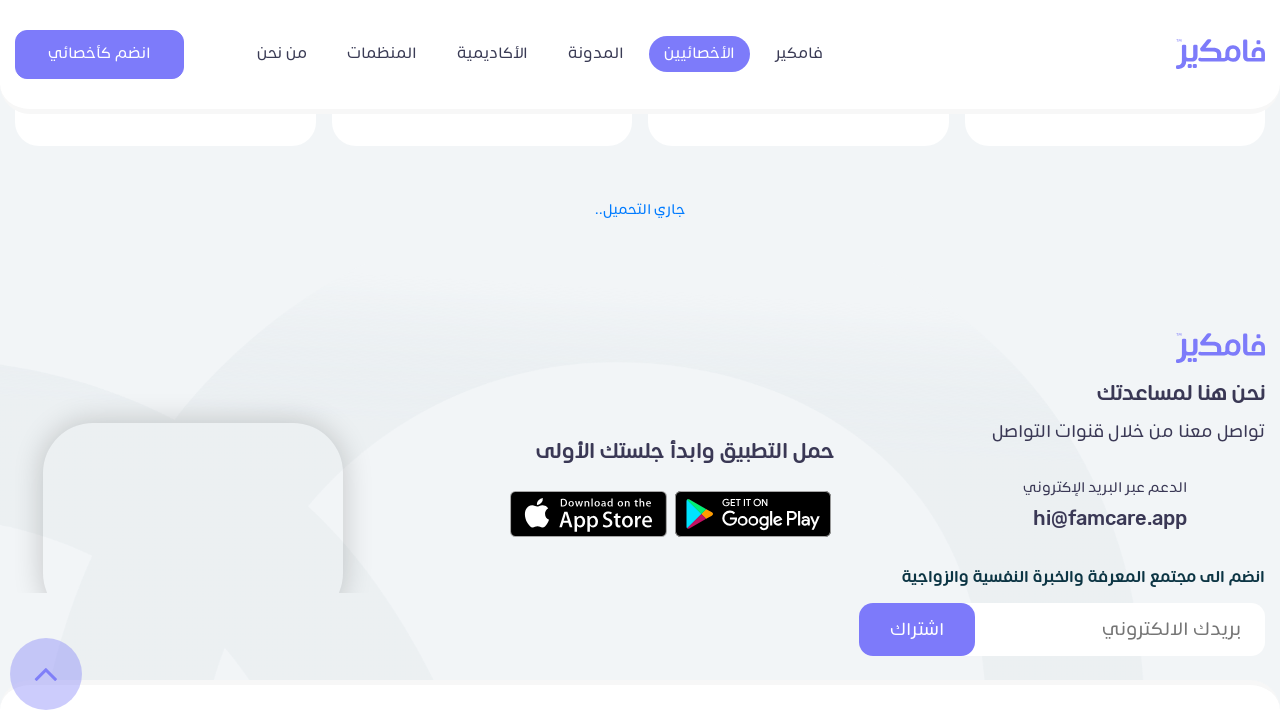

Additional specialists loaded successfully
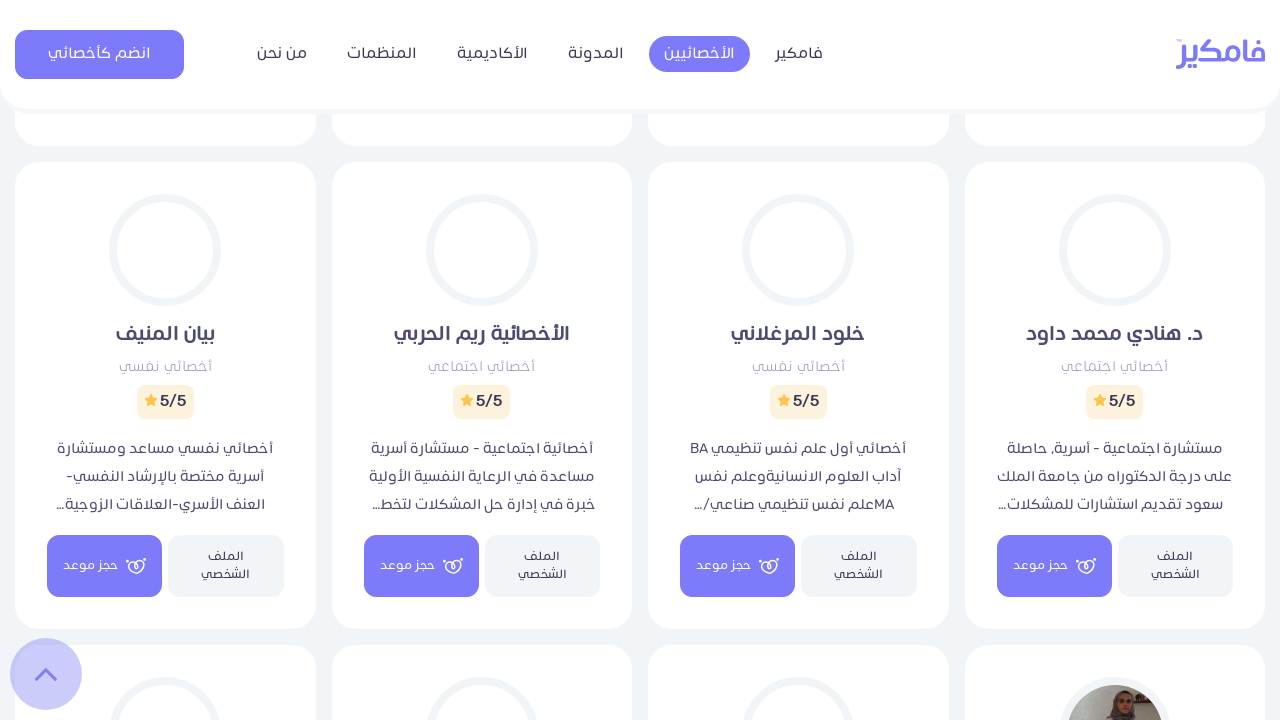

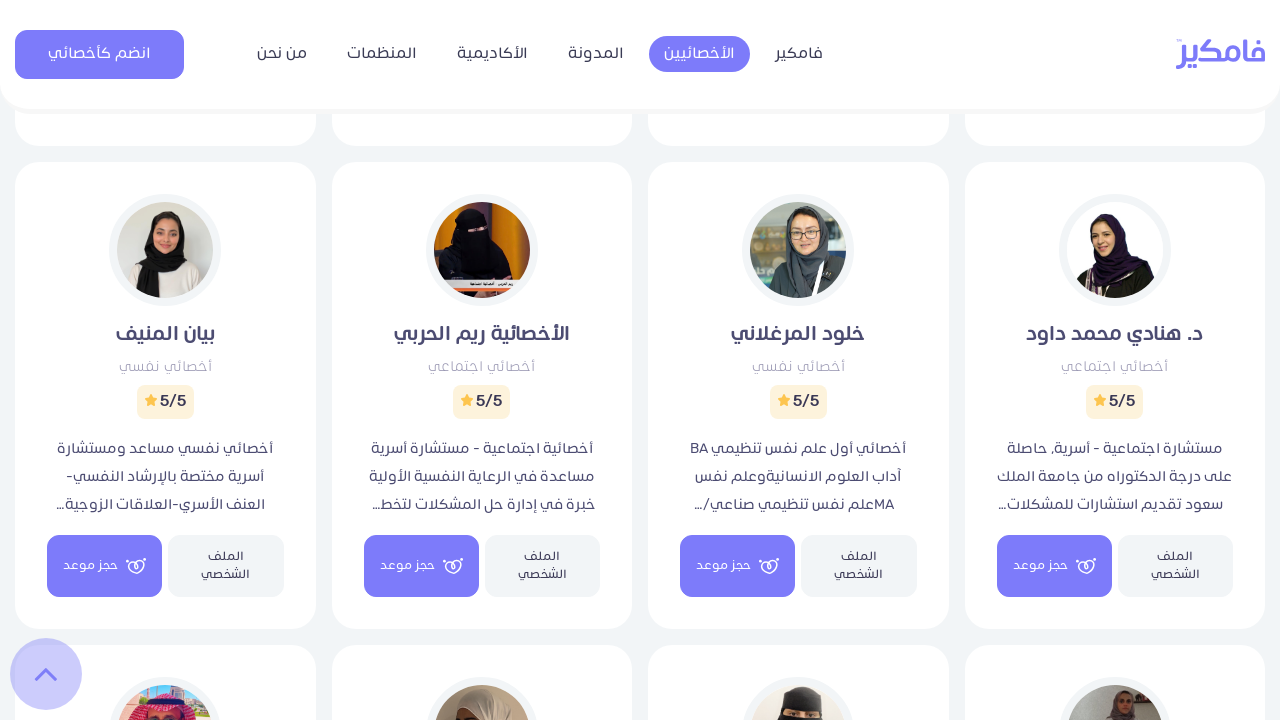